Verifies that the DemoBlaze product store page loads correctly and displays the expected "PRODUCT STORE" title text.

Starting URL: https://www.demoblaze.com/index.html#

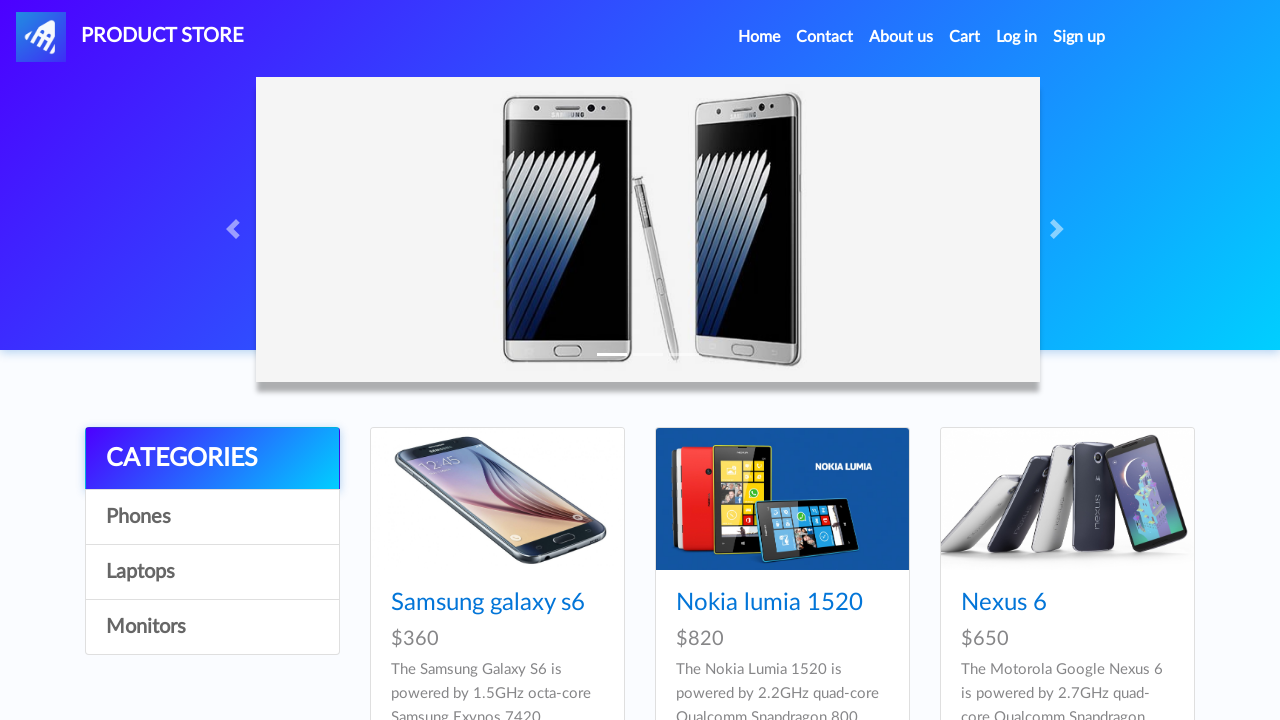

Waited for navigation bar element to load
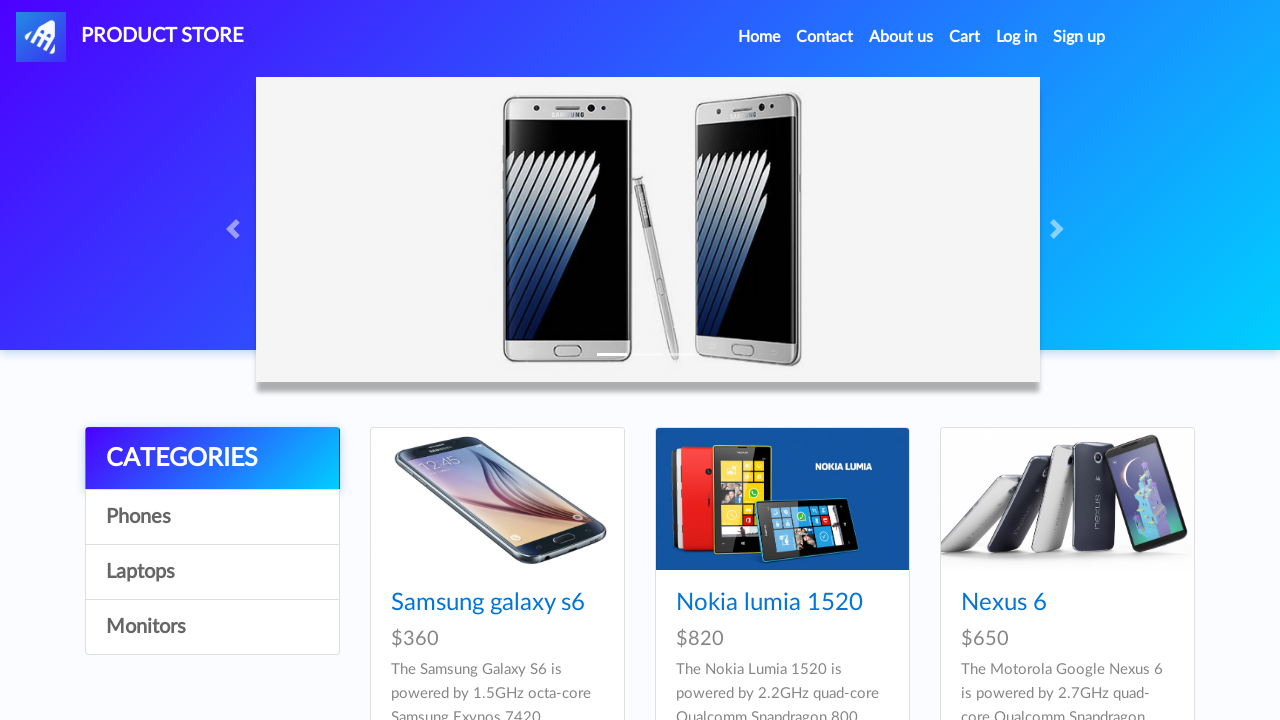

Verified 'PRODUCT STORE' title text is displayed in navigation bar
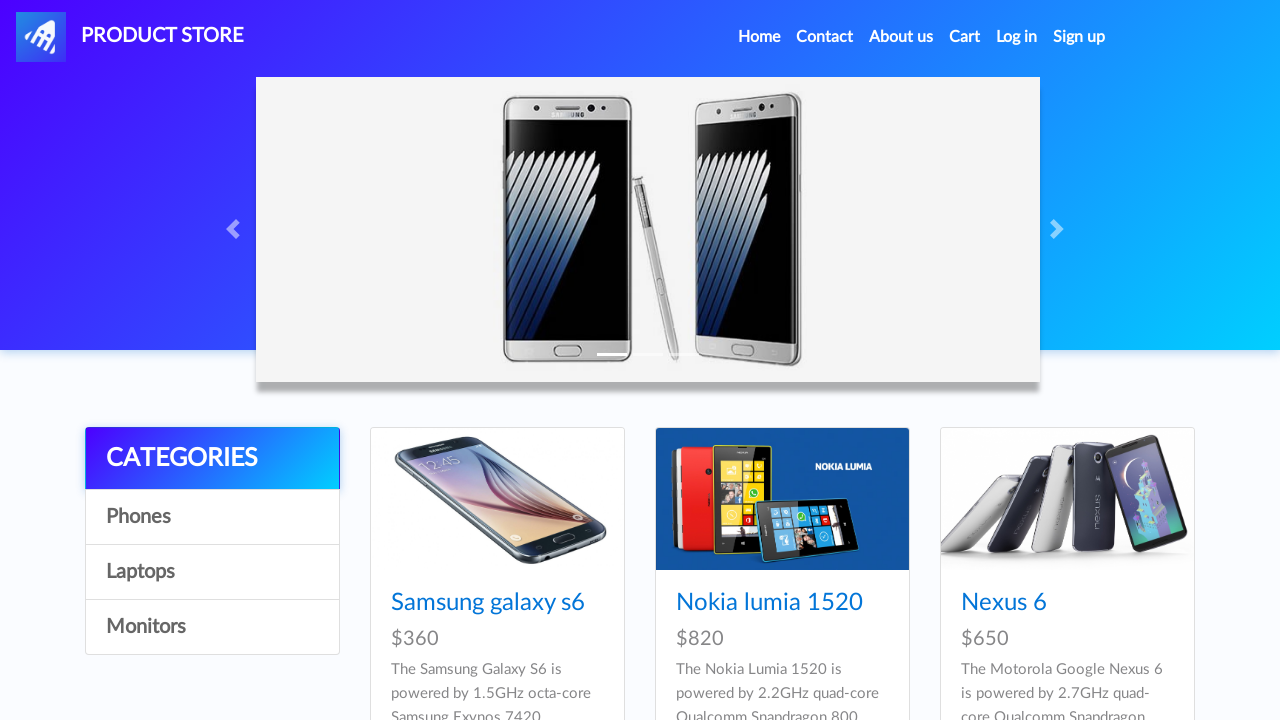

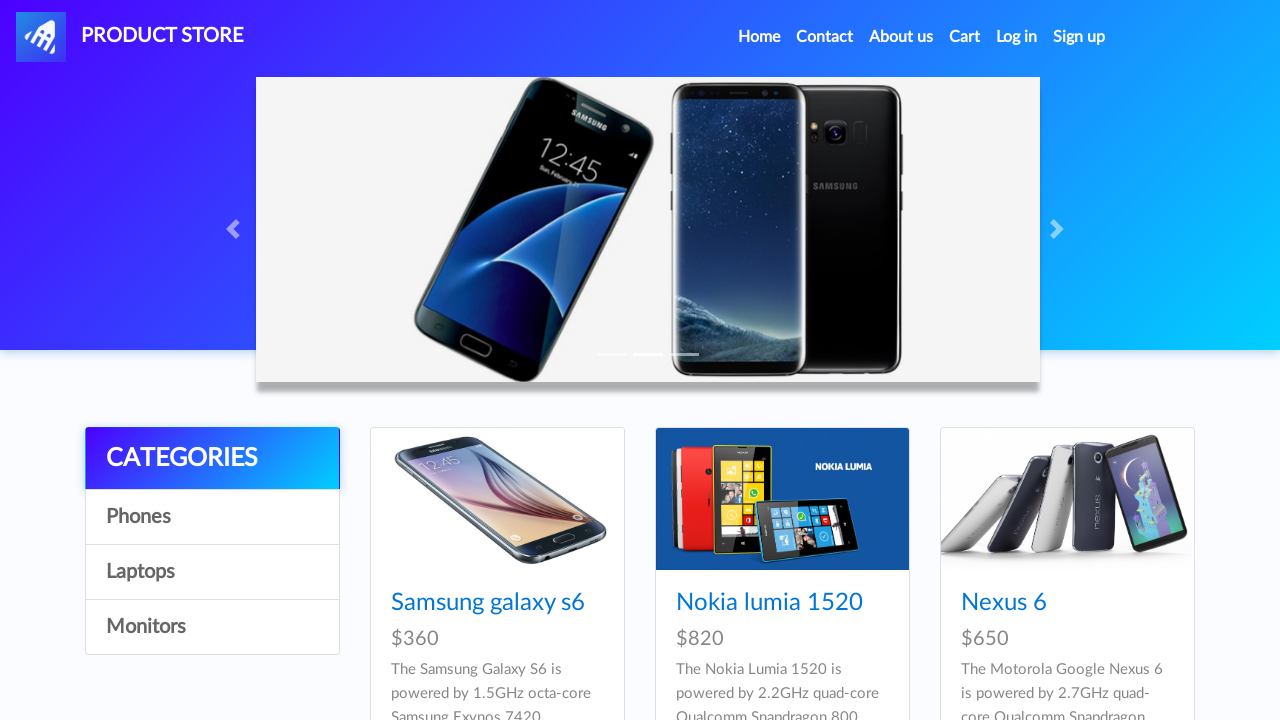